Navigates to the-internet.herokuapp.com and clicks on the "Broken Images" link to navigate to that section of the test site.

Starting URL: http://the-internet.herokuapp.com/

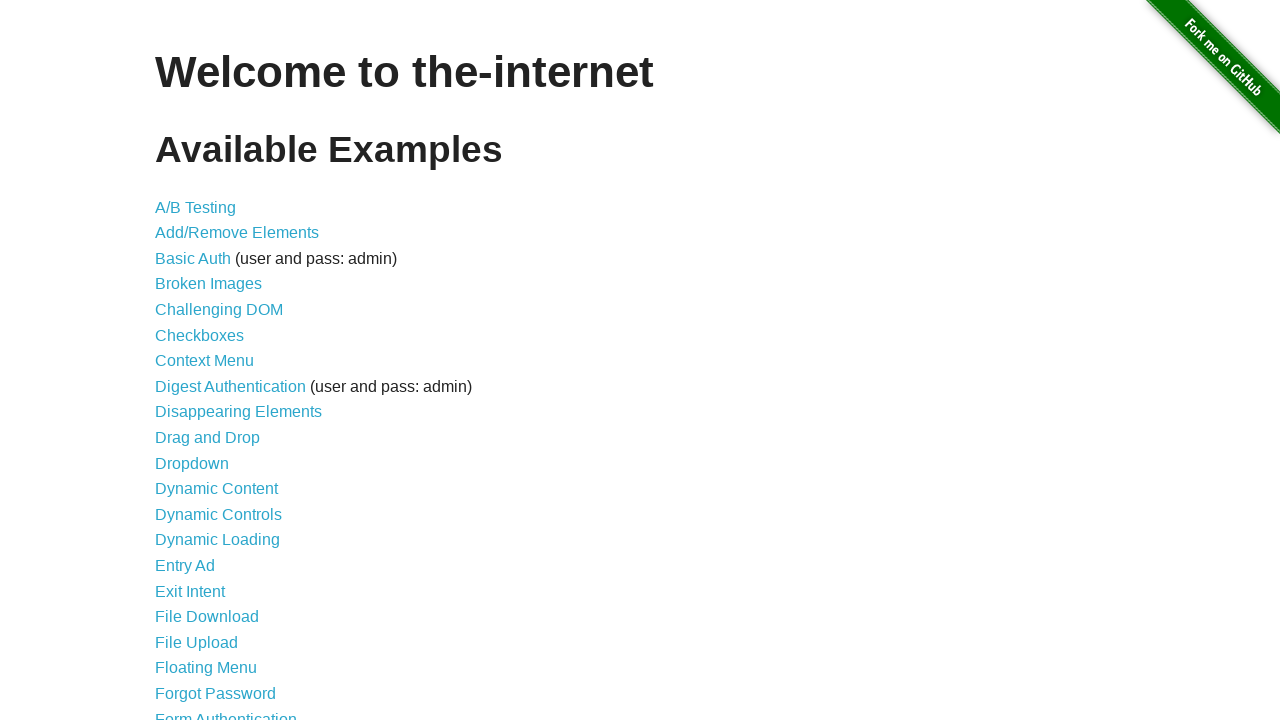

Broken Images link became visible
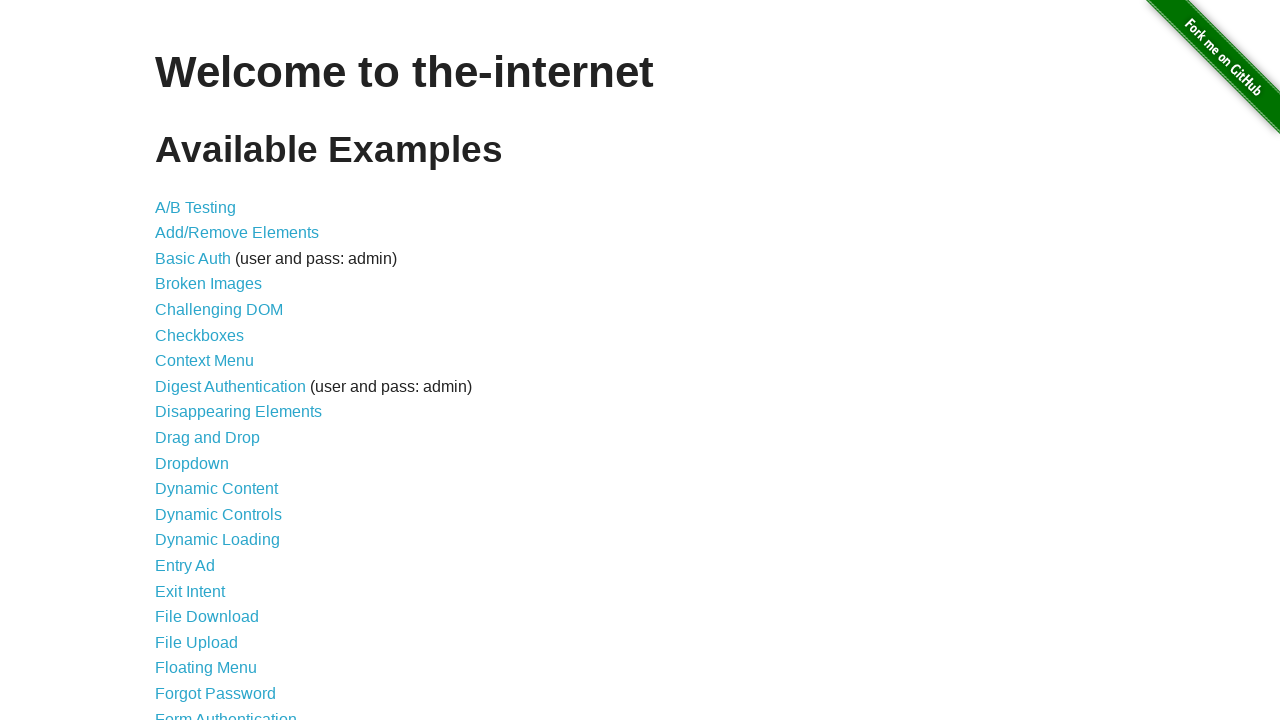

Clicked on the Broken Images link at (208, 284) on xpath=//a[text()='Broken Images']
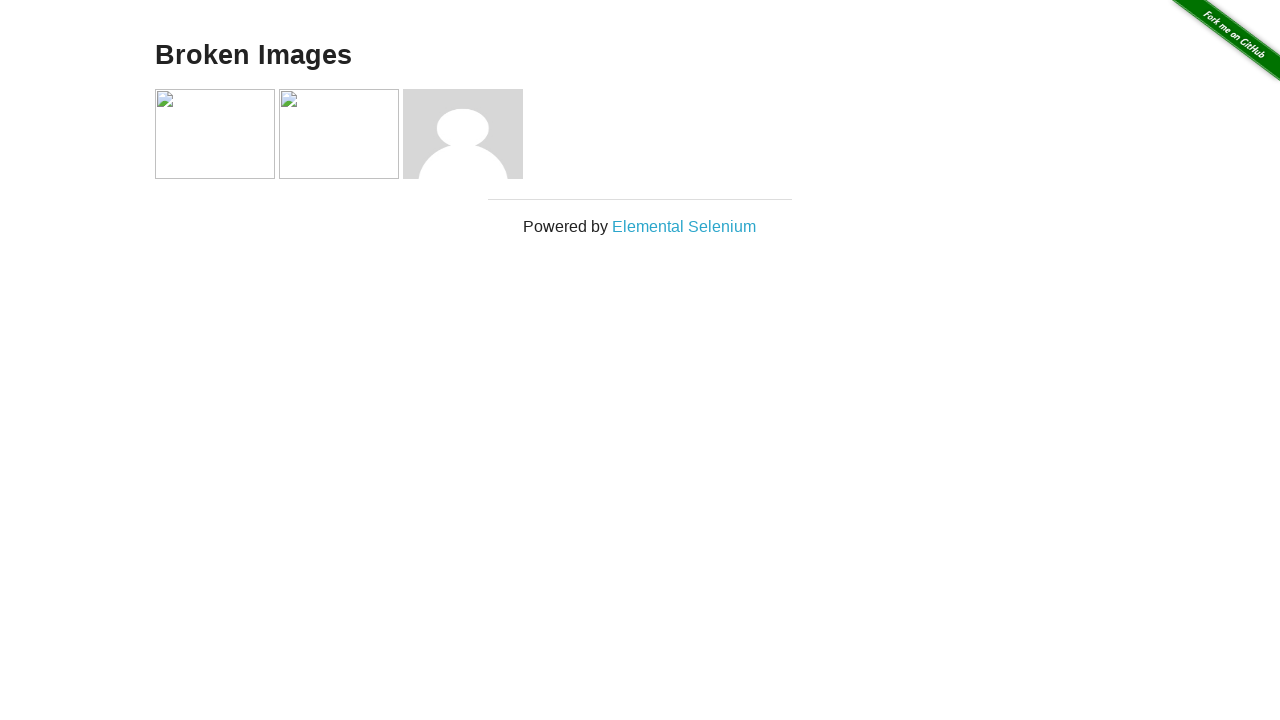

Navigation to Broken Images page completed
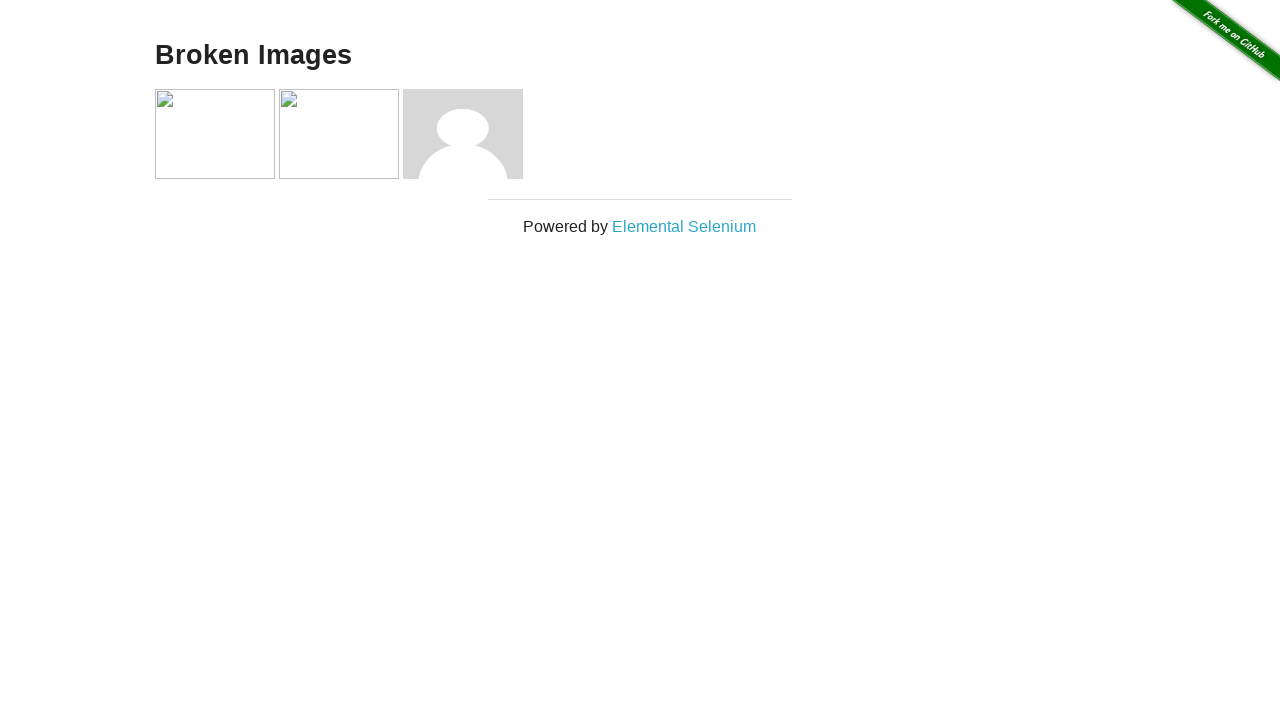

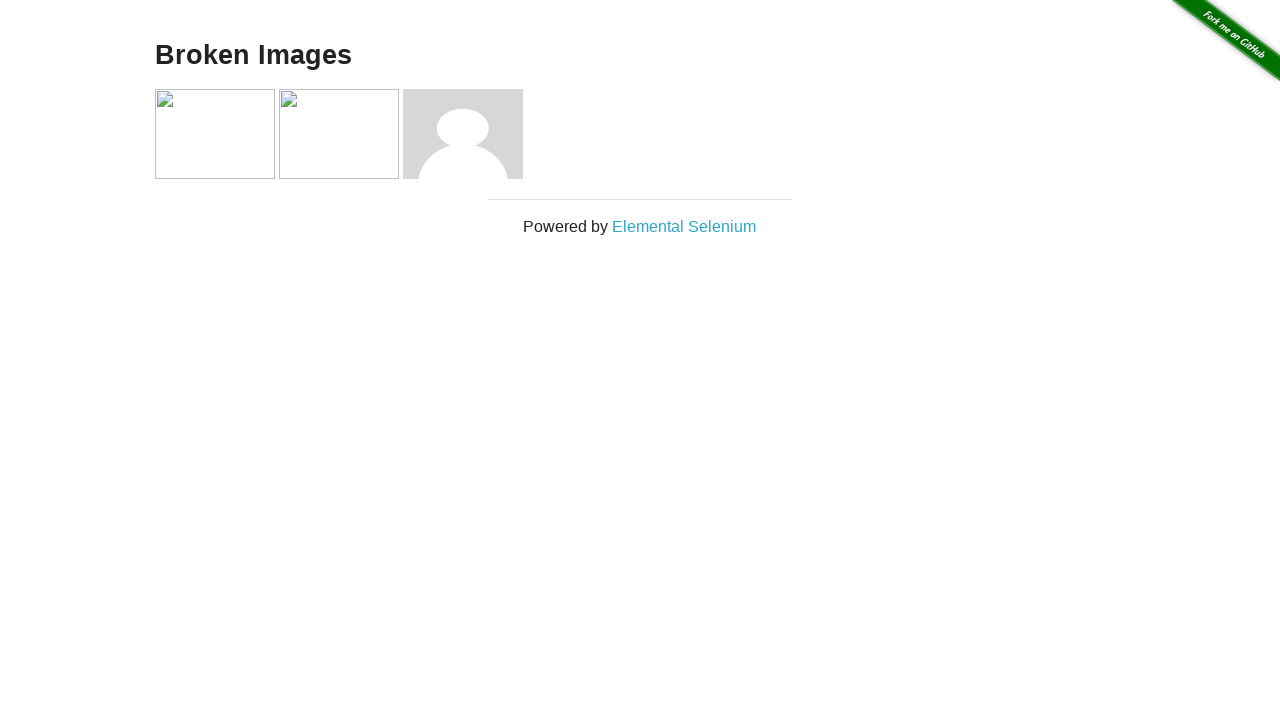